Tests a student form by filling out name, age, and email fields twice with different values and submitting the form each time, then verifies the results are displayed.

Starting URL: https://suvedhaa.neocities.org/Student_Form/StudentFormIndex

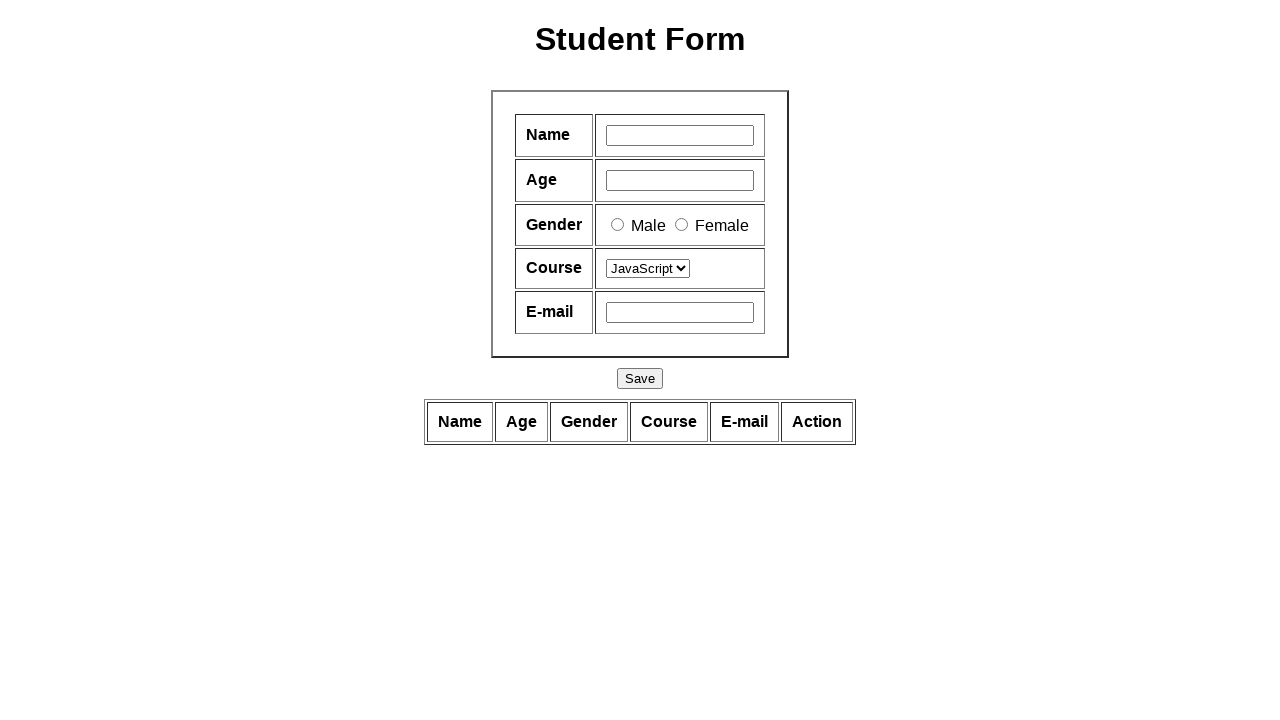

Navigated to student form page
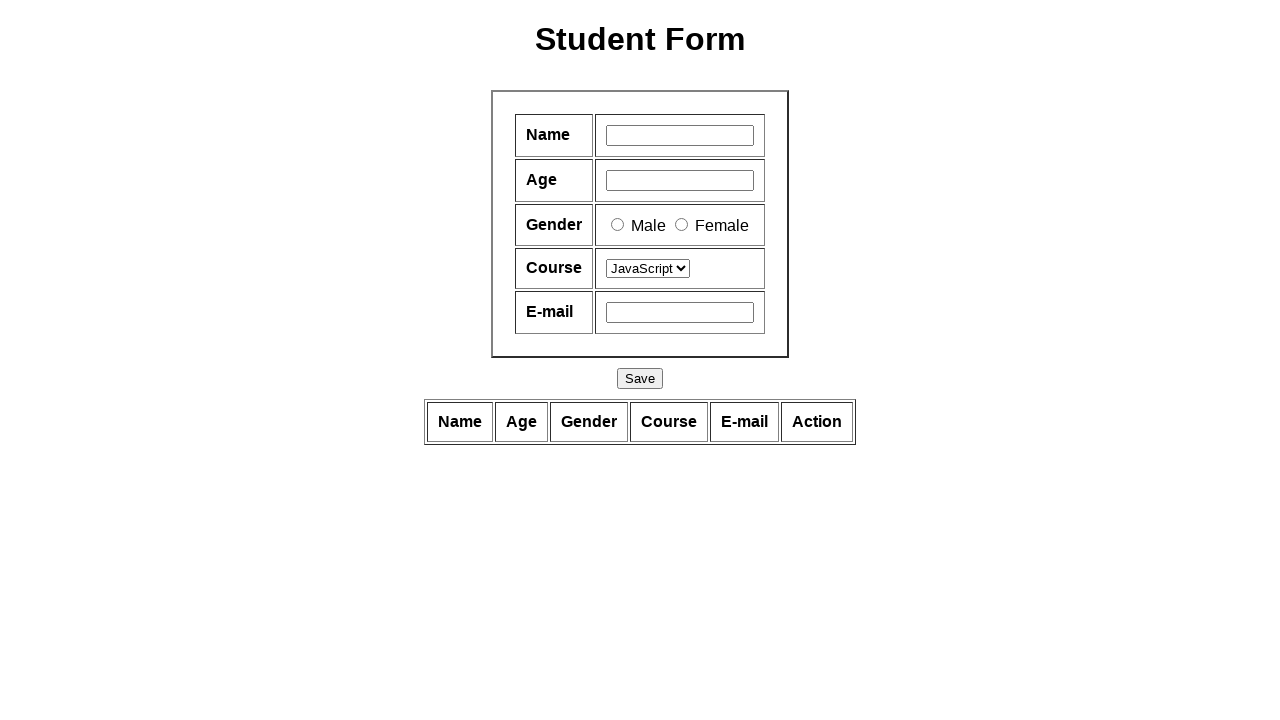

Filled name field with 'Suvedhaa' on #one
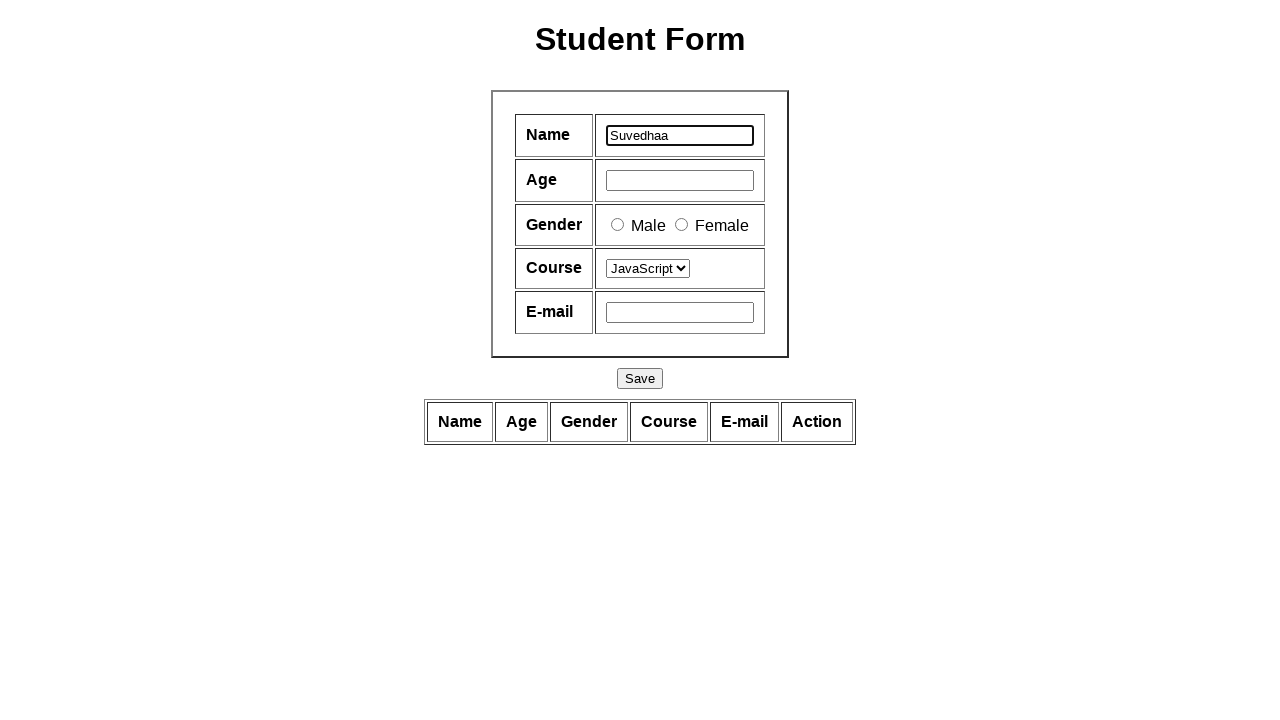

Filled age field with '23' on #two
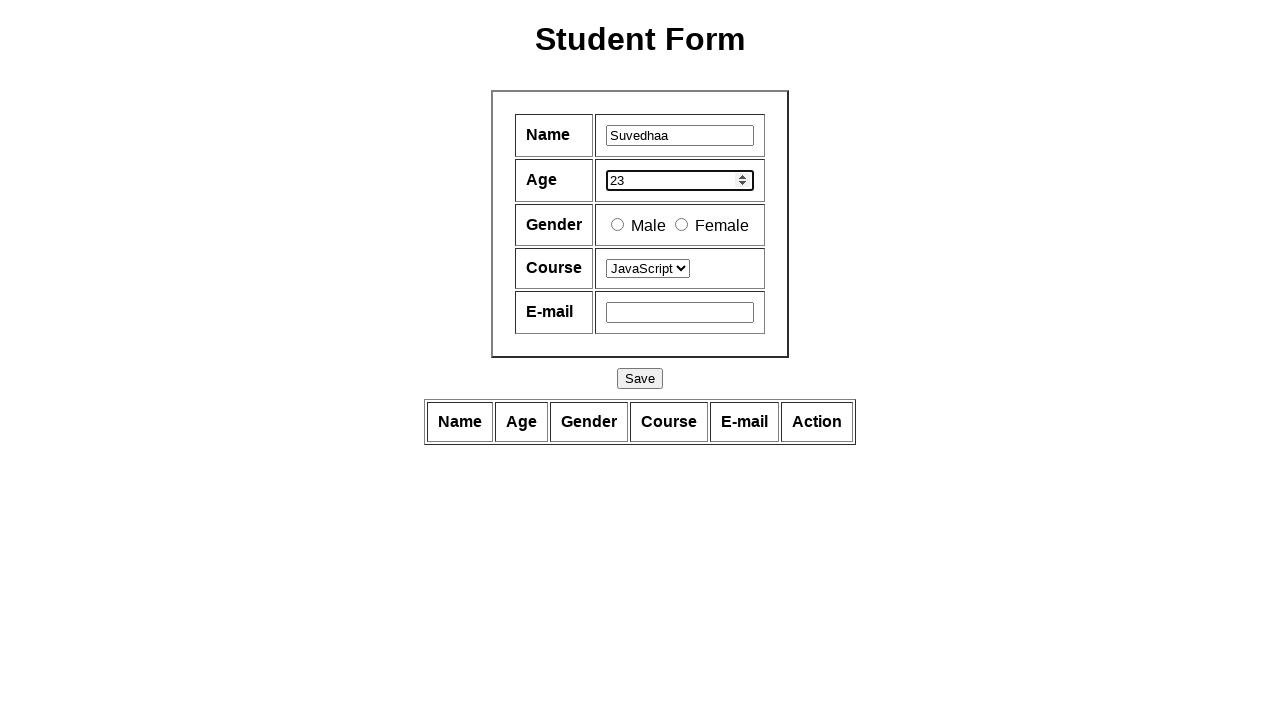

Filled email field with 'suve@123.com' on #five
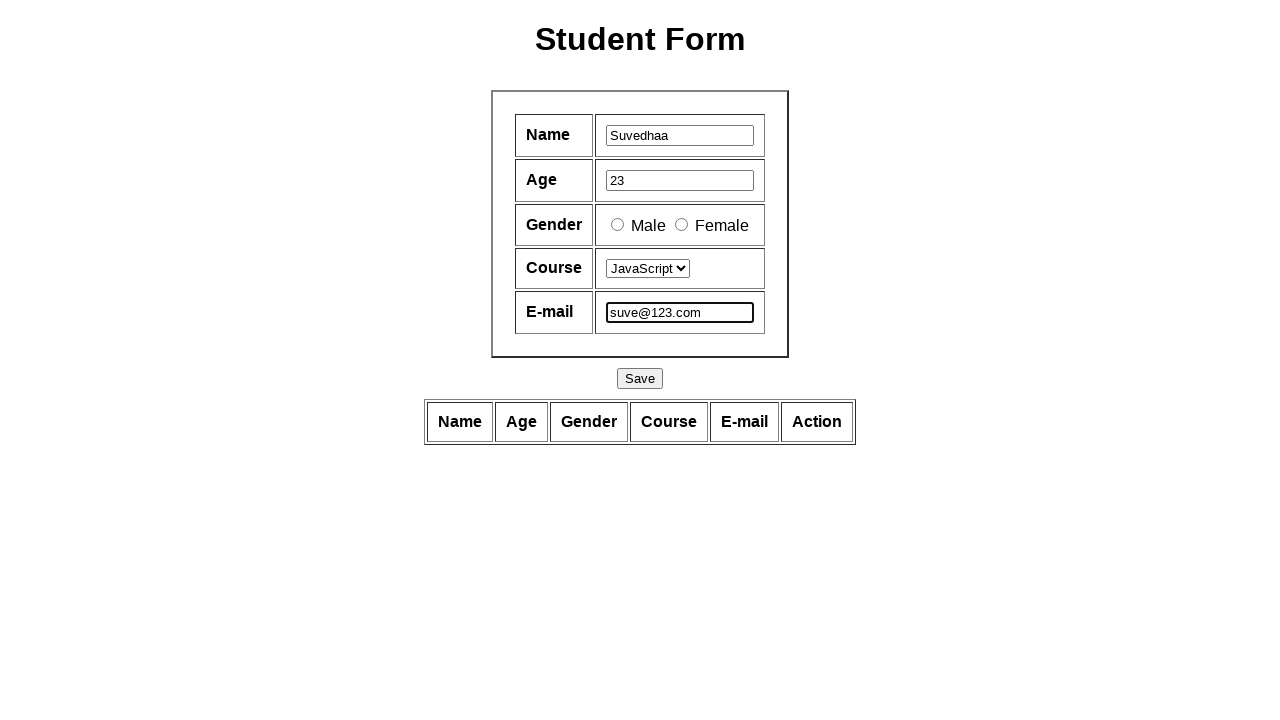

Clicked save button to submit first student entry at (640, 378) on #save
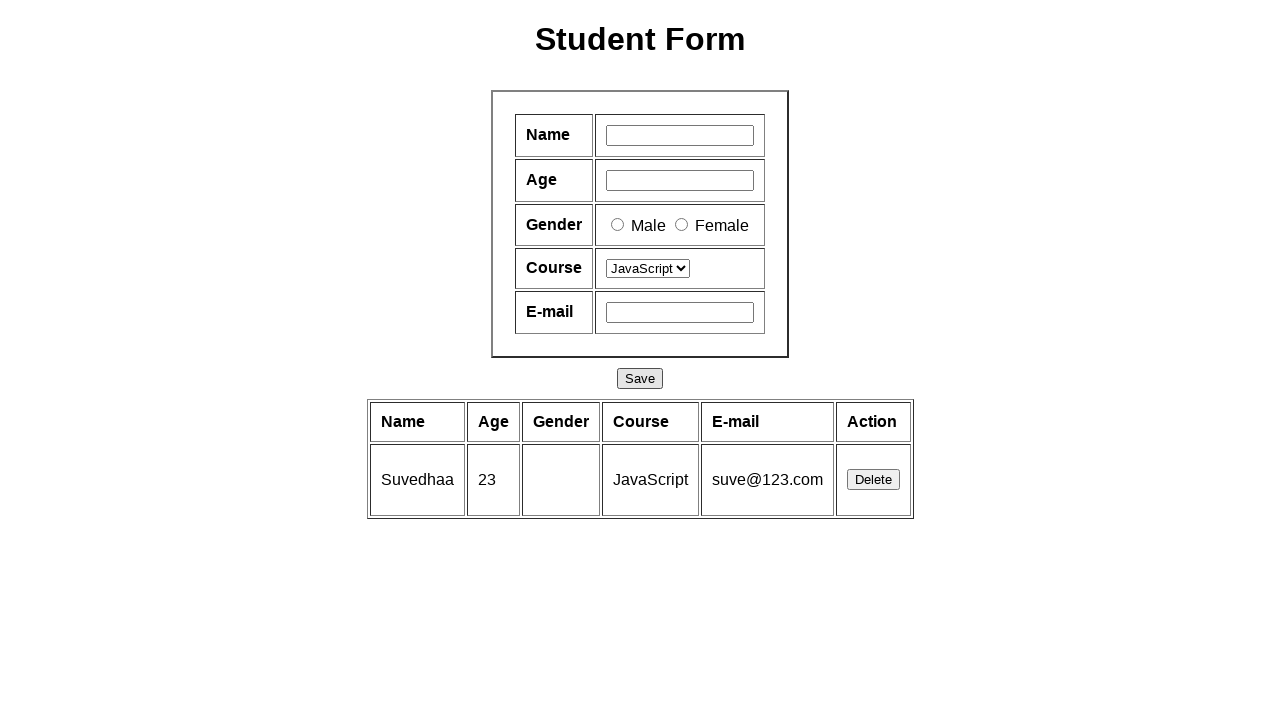

Filled name field with 'Sow' on #one
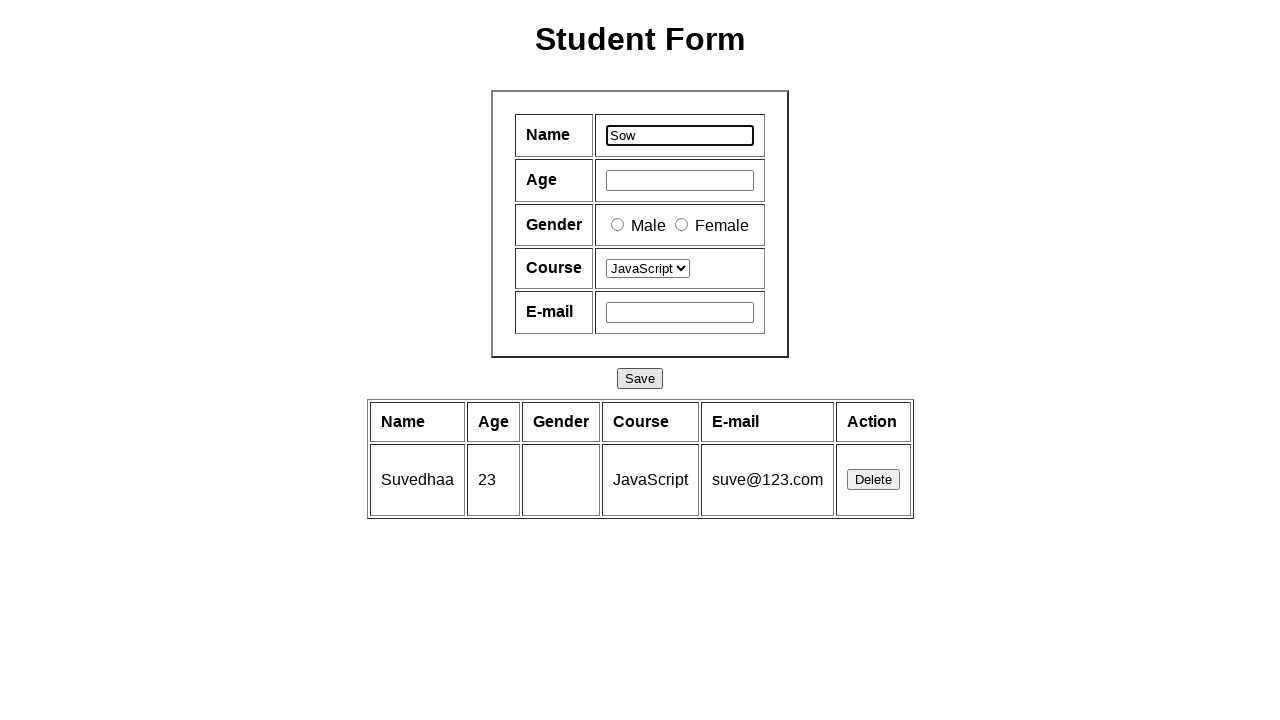

Filled age field with '20' on #two
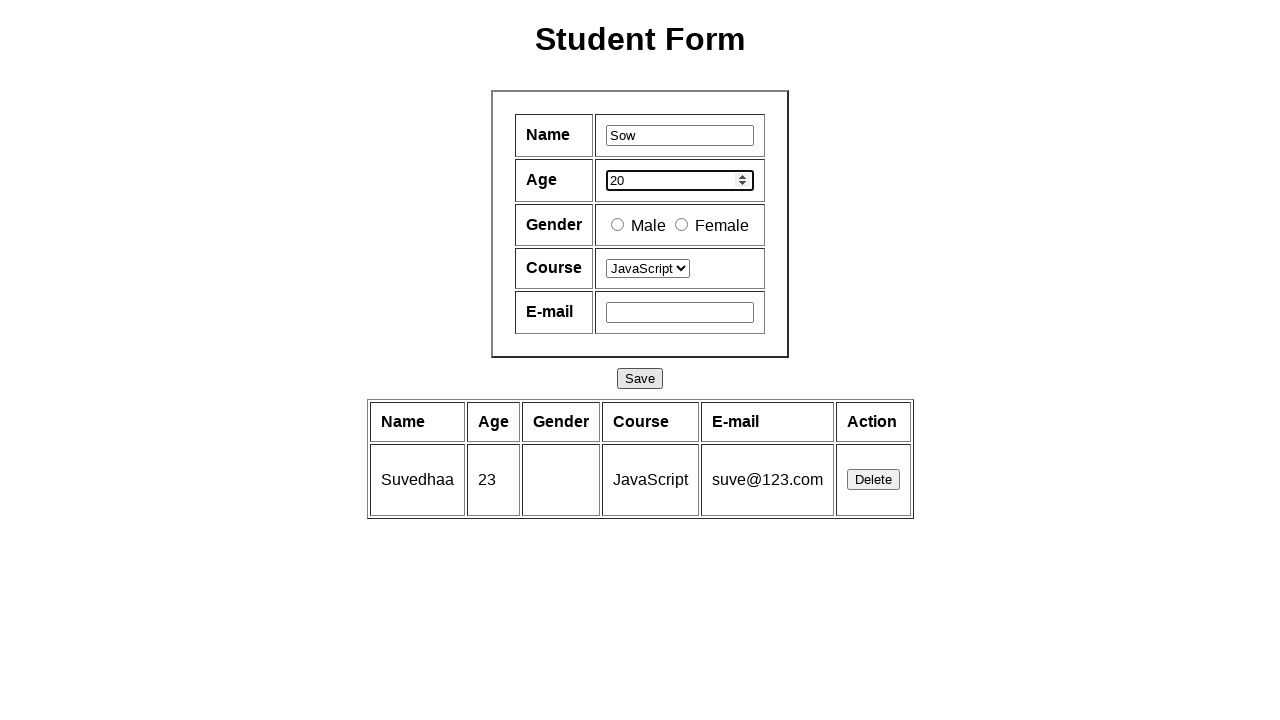

Filled email field with 'sow@123.com' on #five
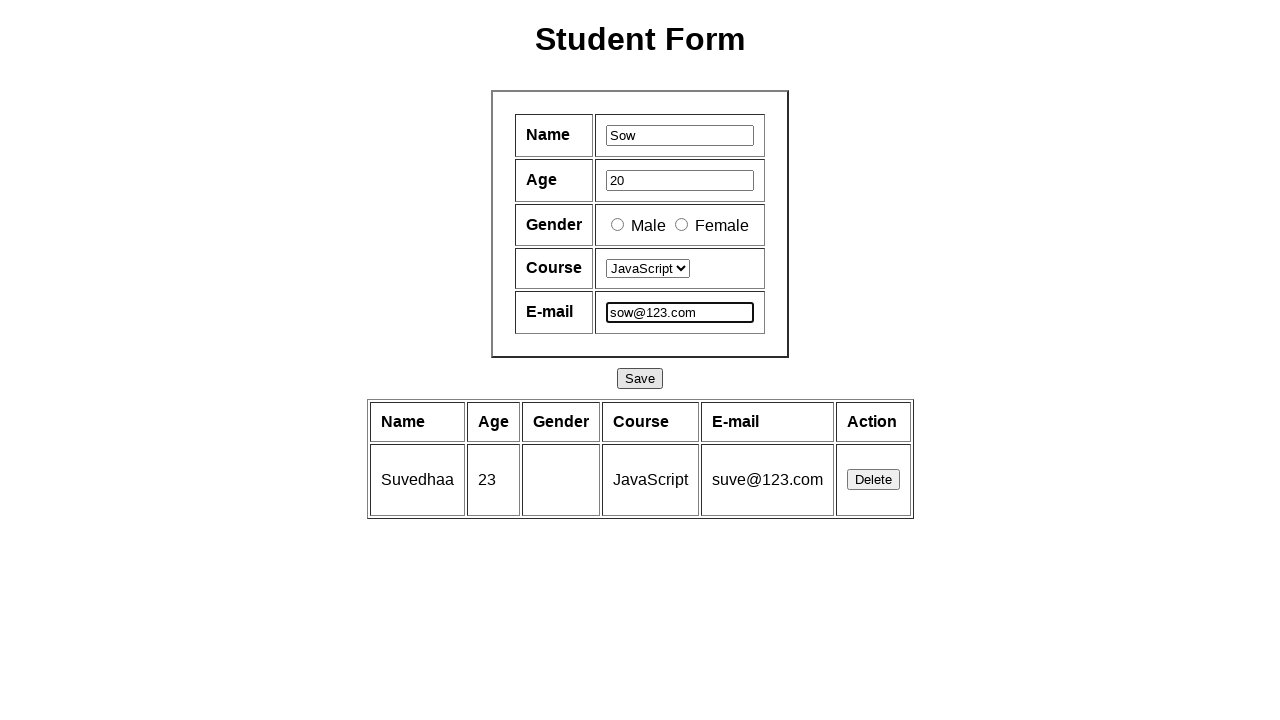

Clicked save button to submit second student entry at (640, 378) on #save
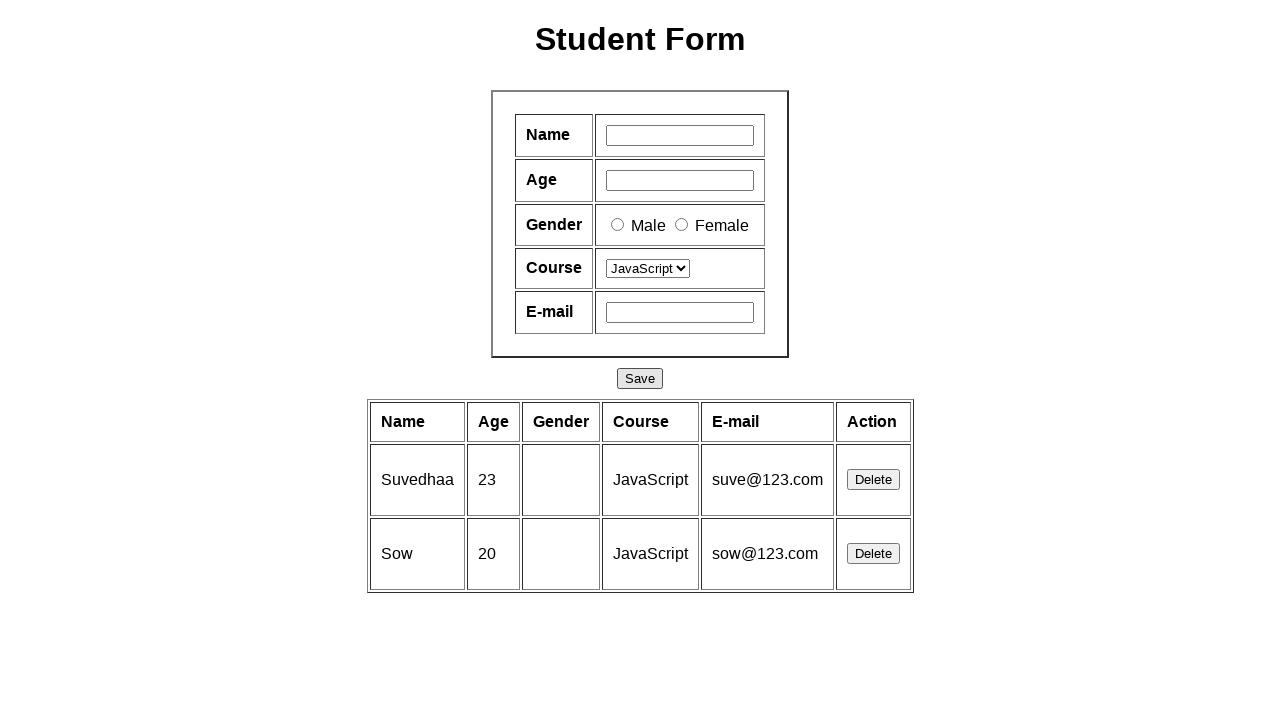

Waited for results container to load and display submitted student entries
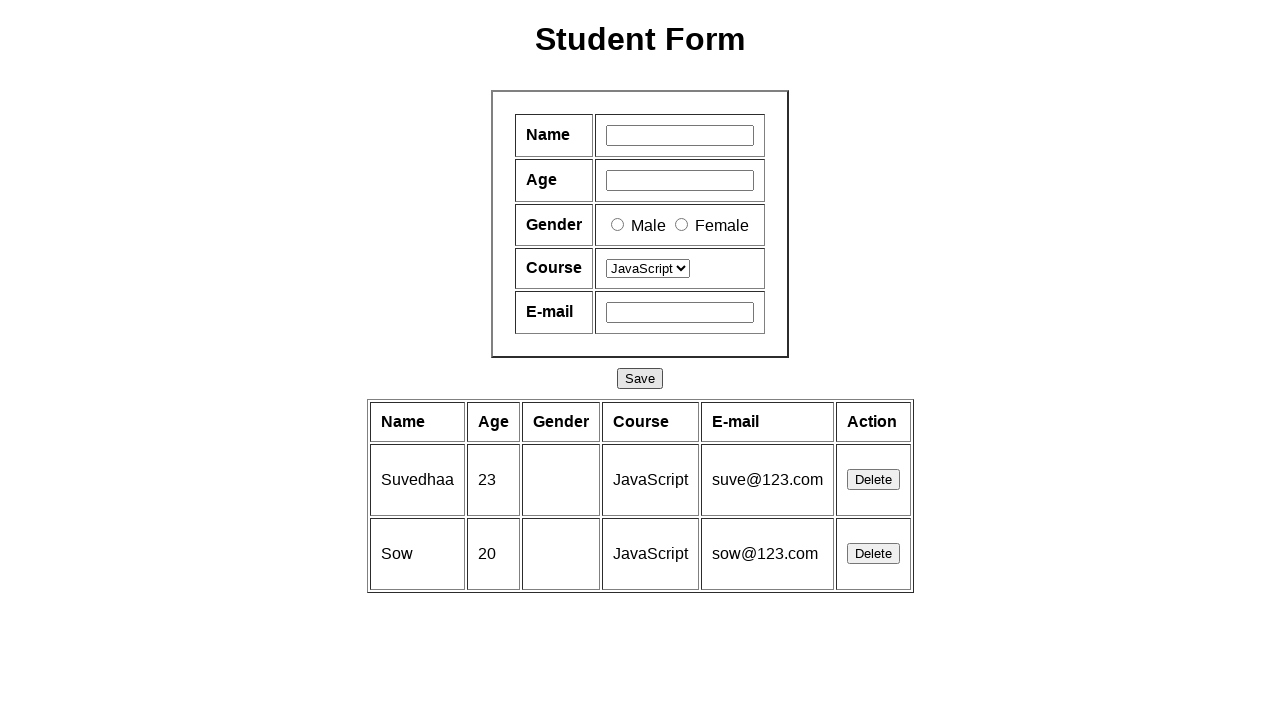

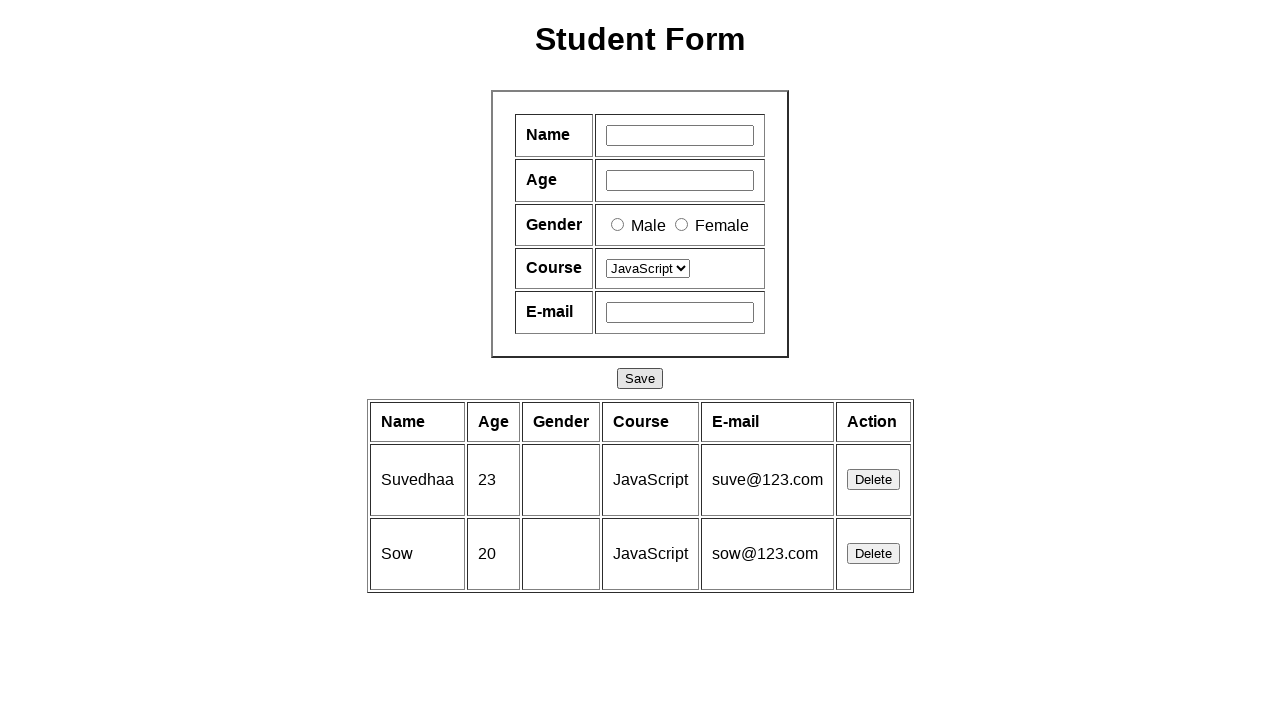